Opens the SAIB (Saudi Investment Bank) English homepage and verifies the page loads successfully

Starting URL: https://www.saib.com.sa/en

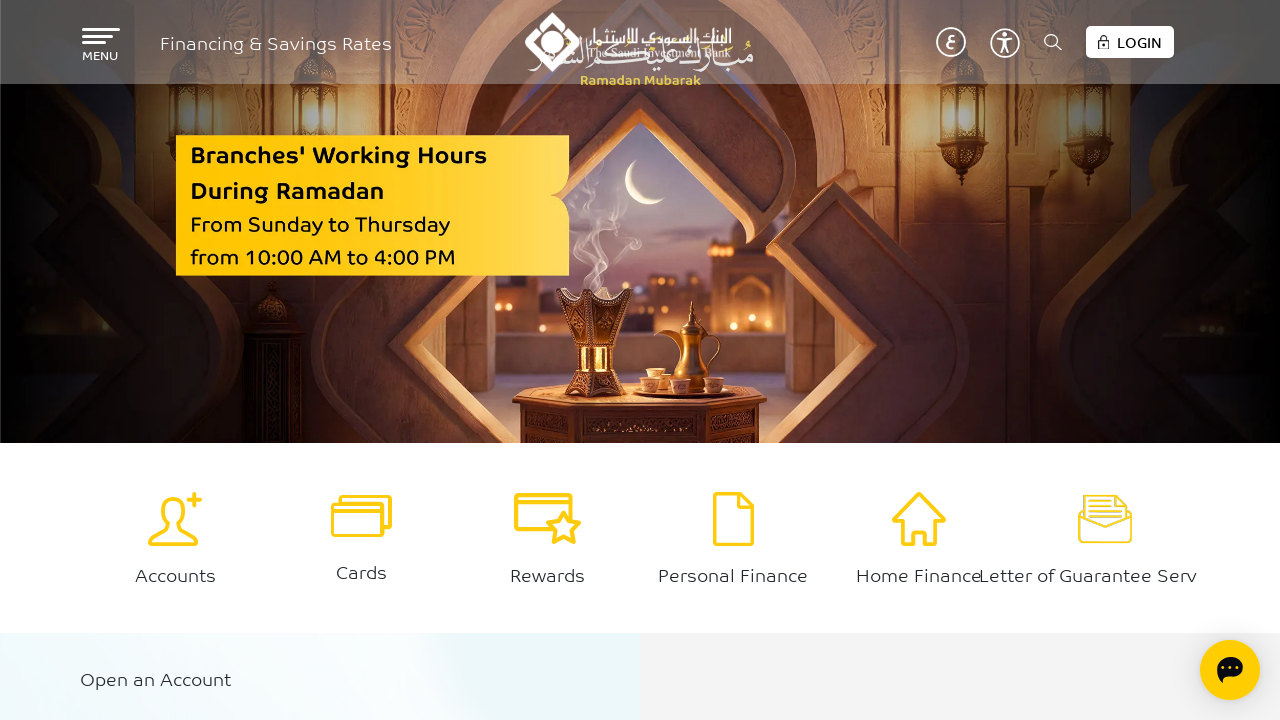

Navigated to SAIB English homepage
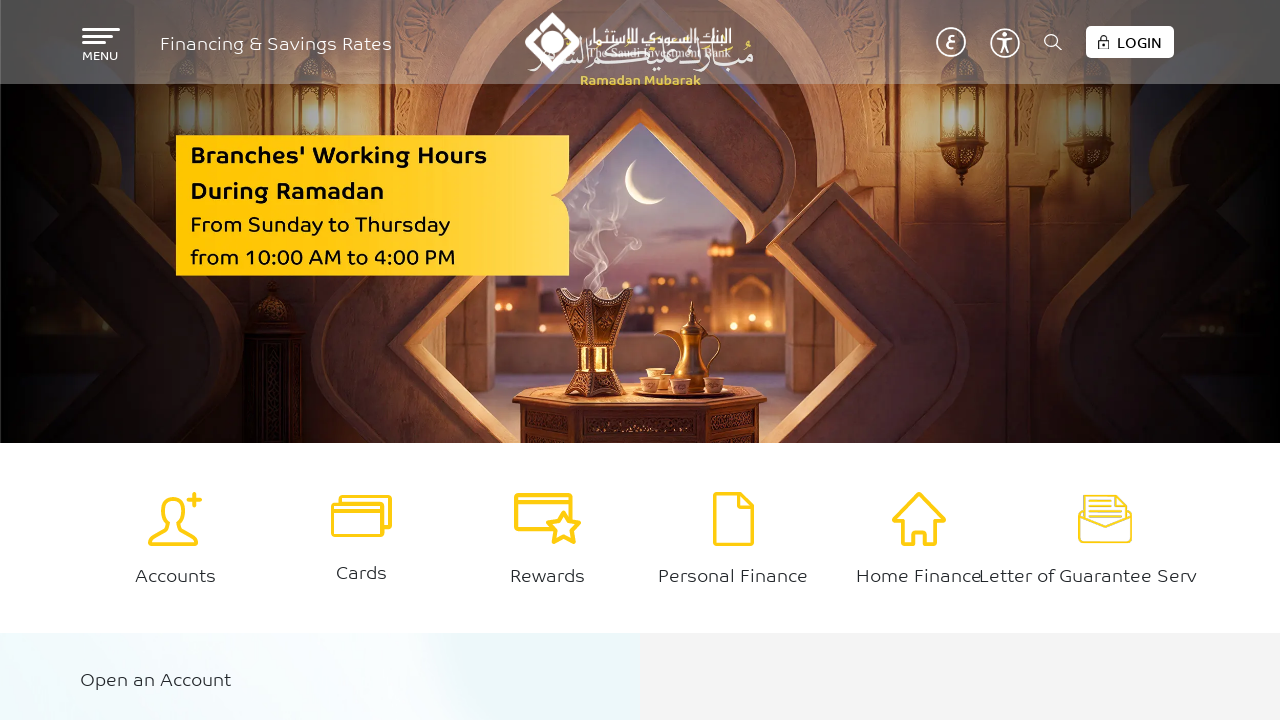

Page DOM content fully loaded
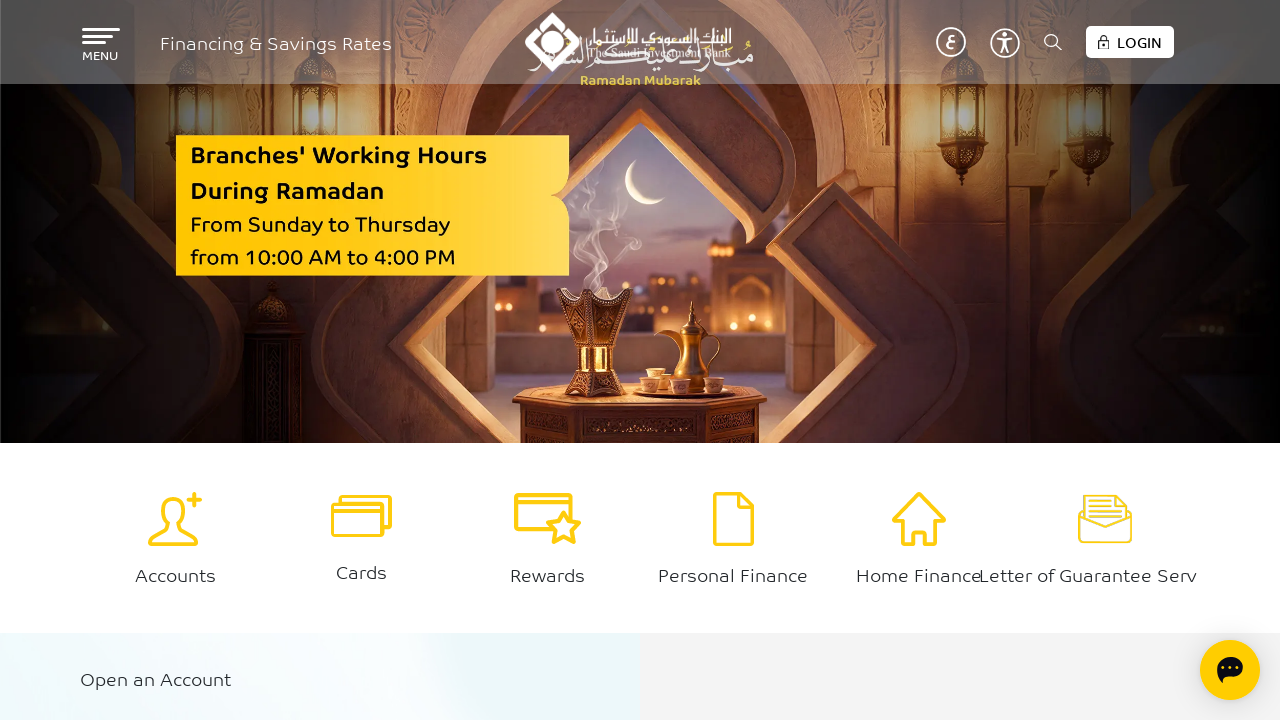

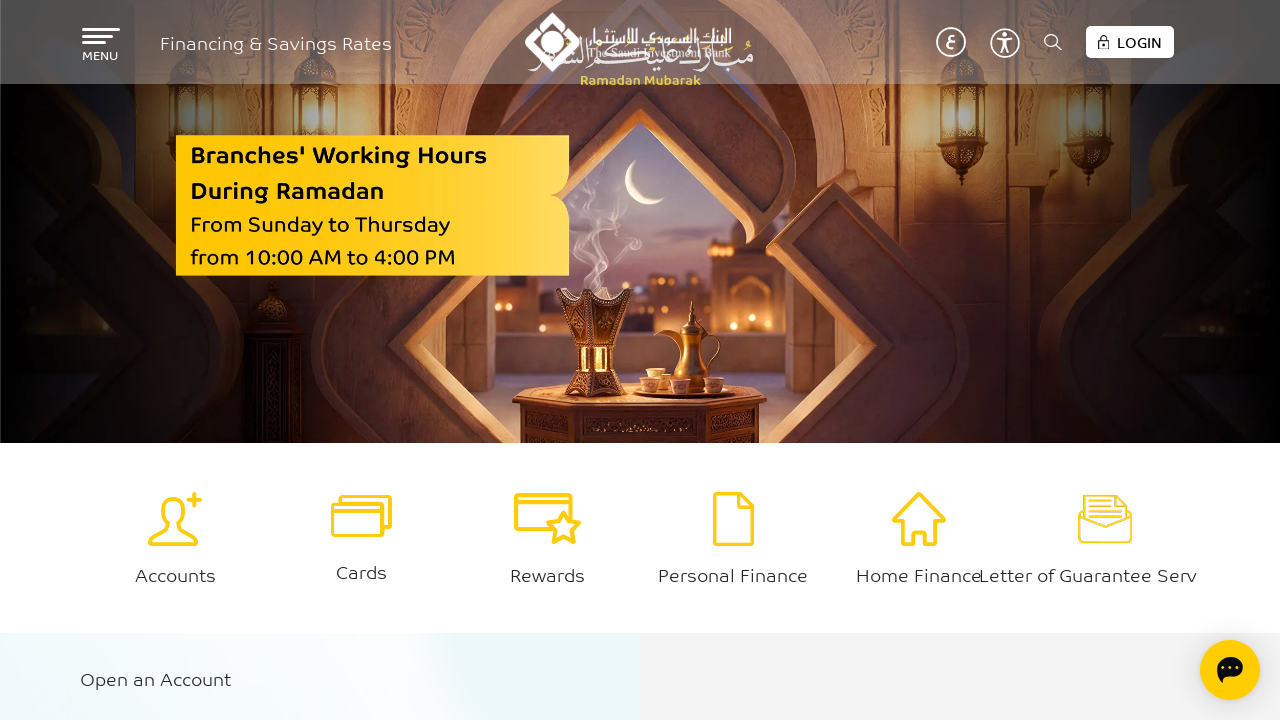